Tests opening a new browser window and switching to it to verify content

Starting URL: https://demoqa.com/browser-windows

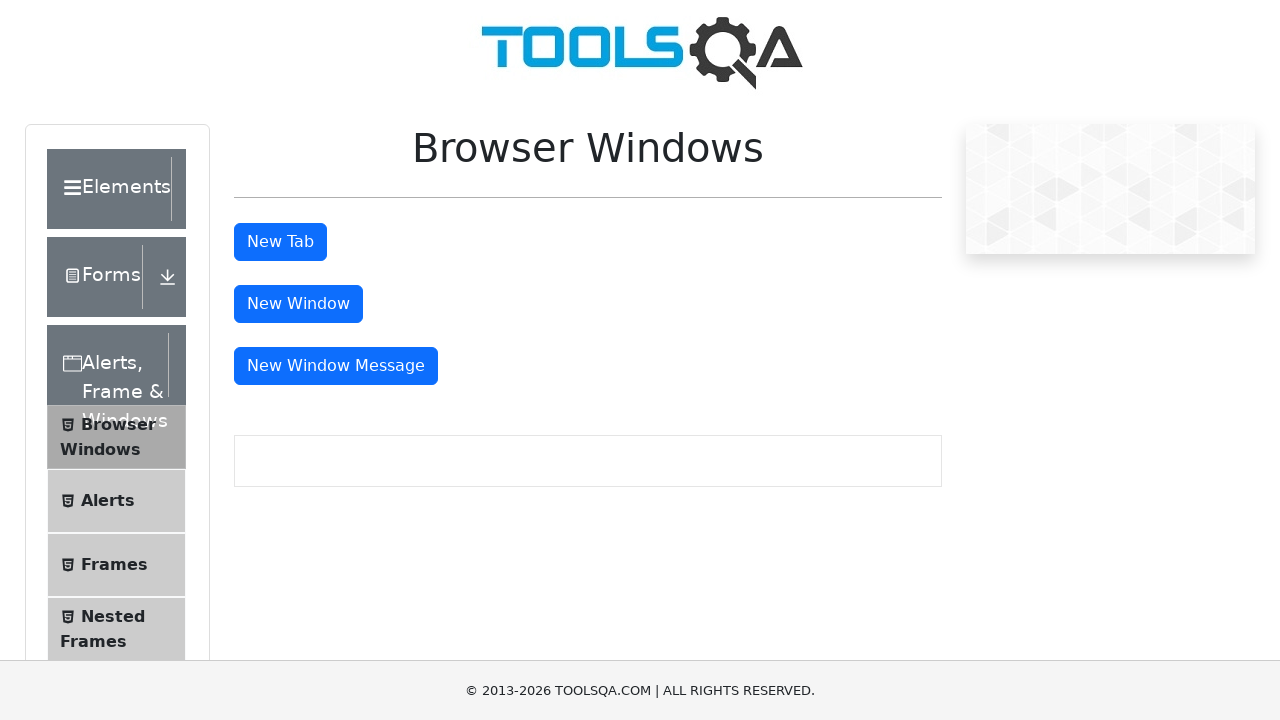

Clicked button to open new browser window at (298, 304) on #windowButton
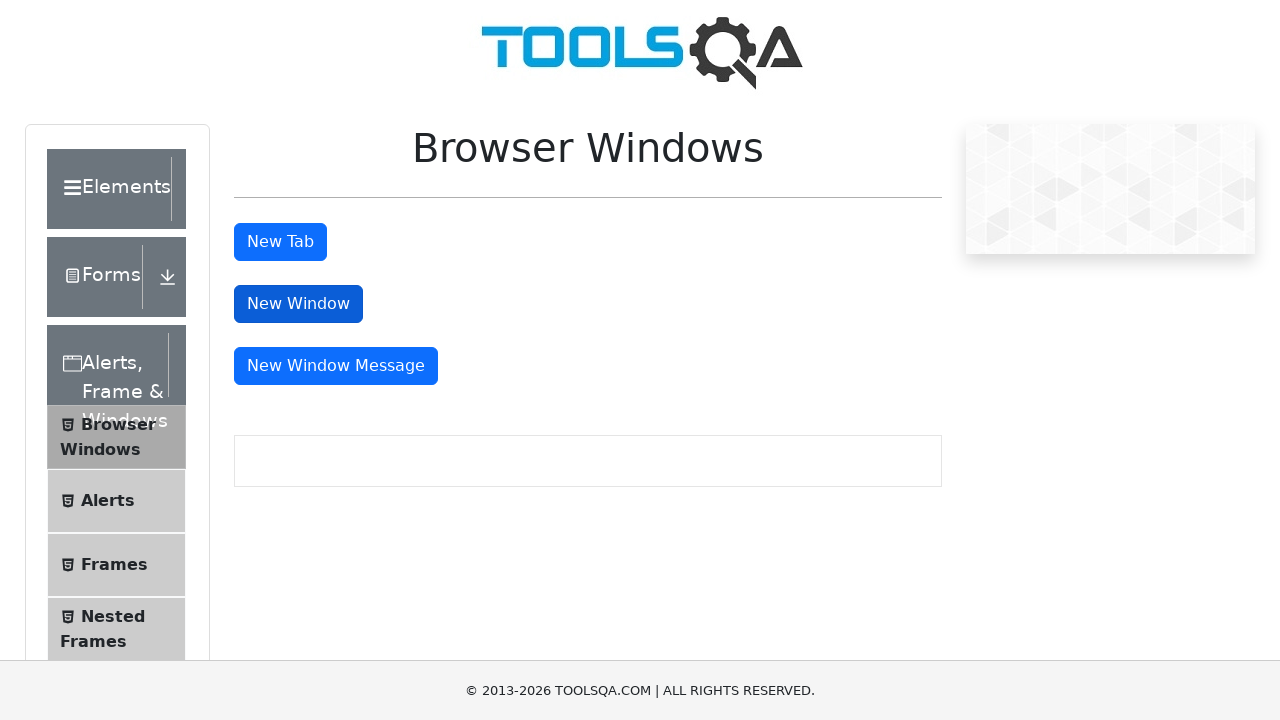

New browser window opened and captured
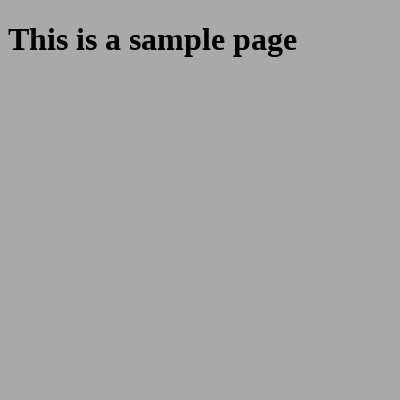

Waited for sample heading to load in new window
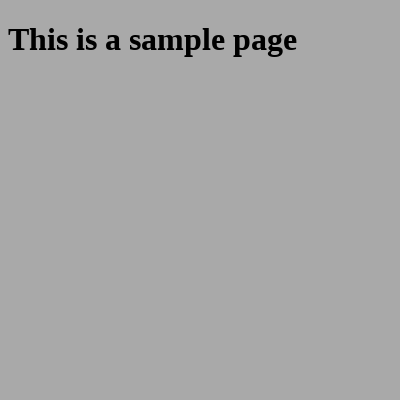

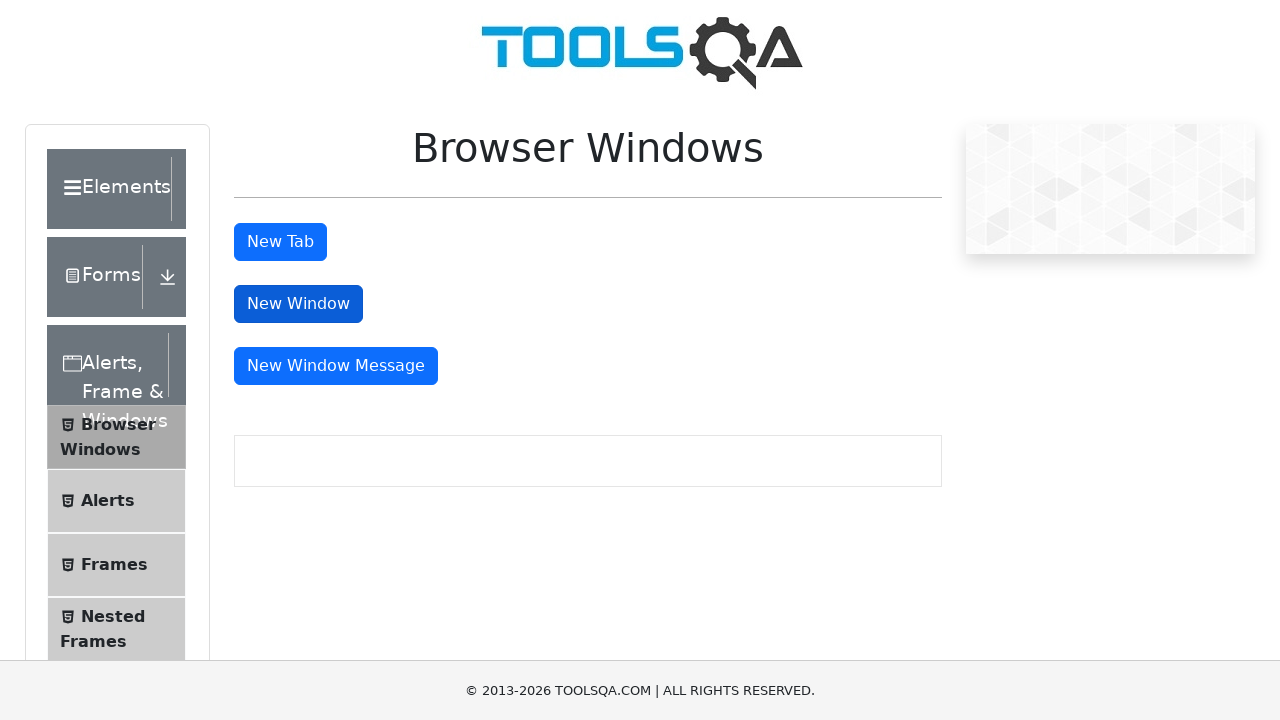